Tests a signup/contact form by filling in first name, last name, and email fields, then submitting the form

Starting URL: http://secure-retreat-92358.herokuapp.com/

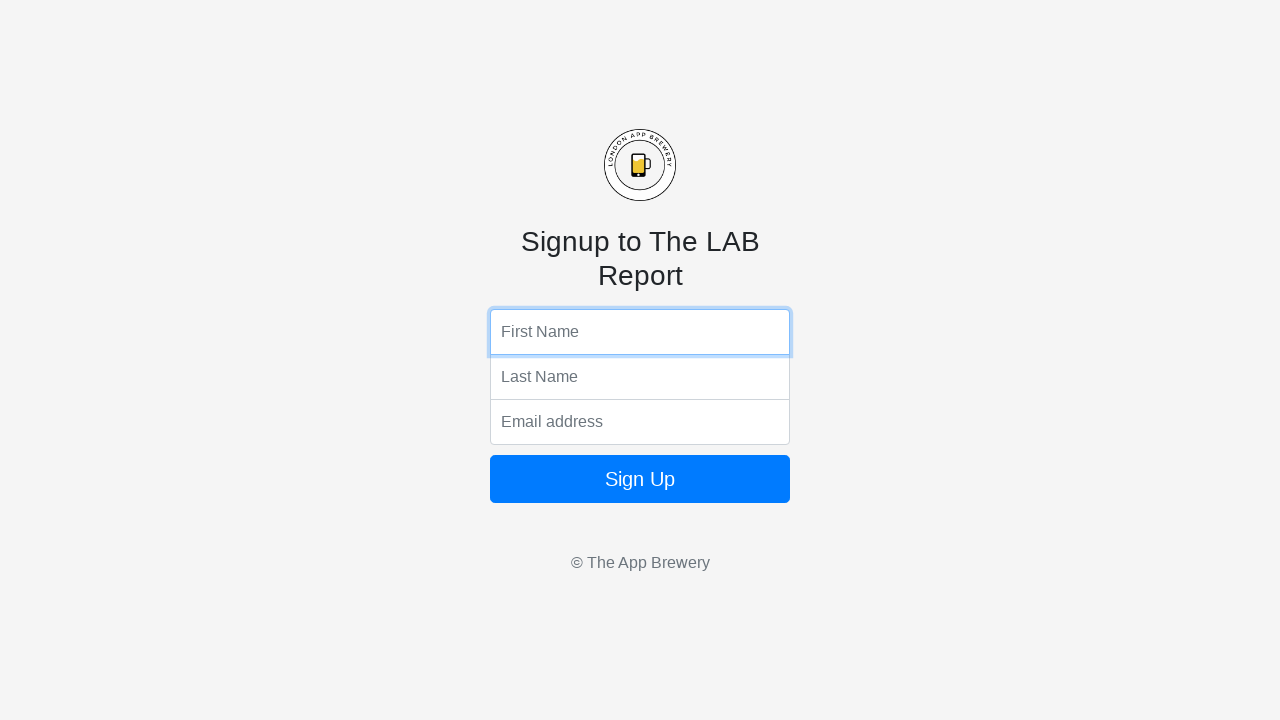

Filled first name field with 'Jennifer' on input[name='fName']
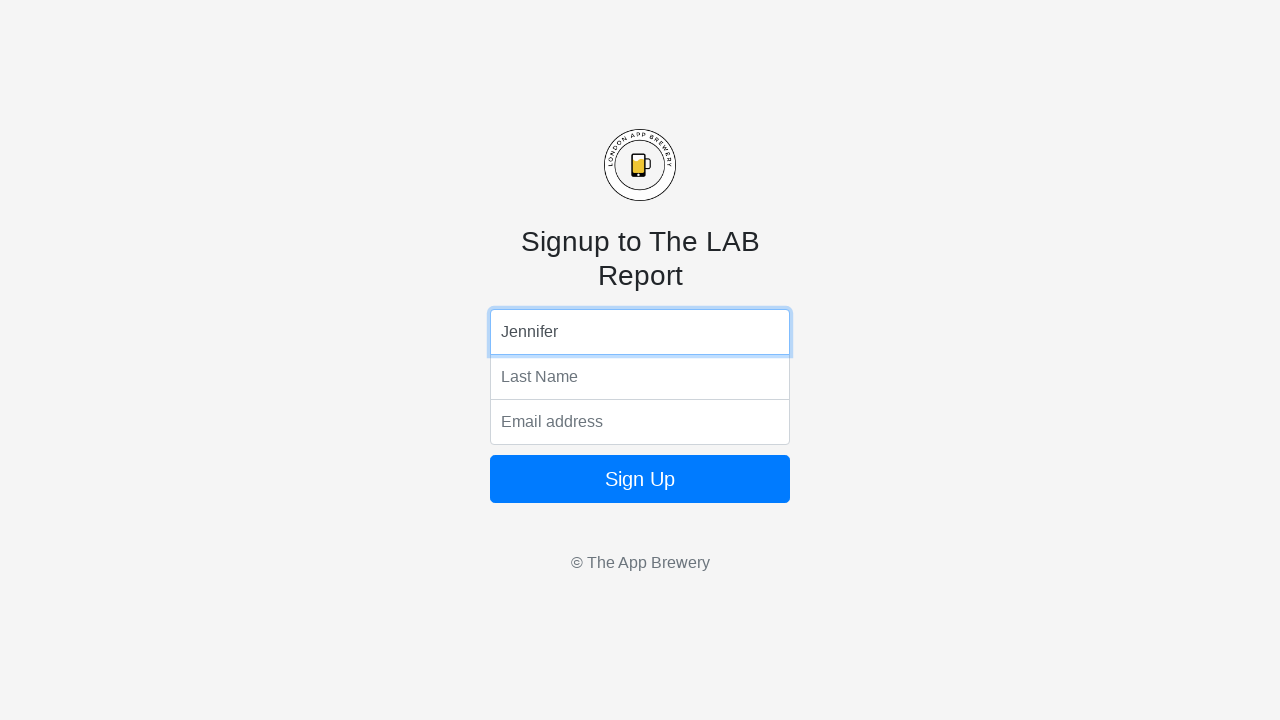

Filled last name field with 'Martinez' on input[name='lName']
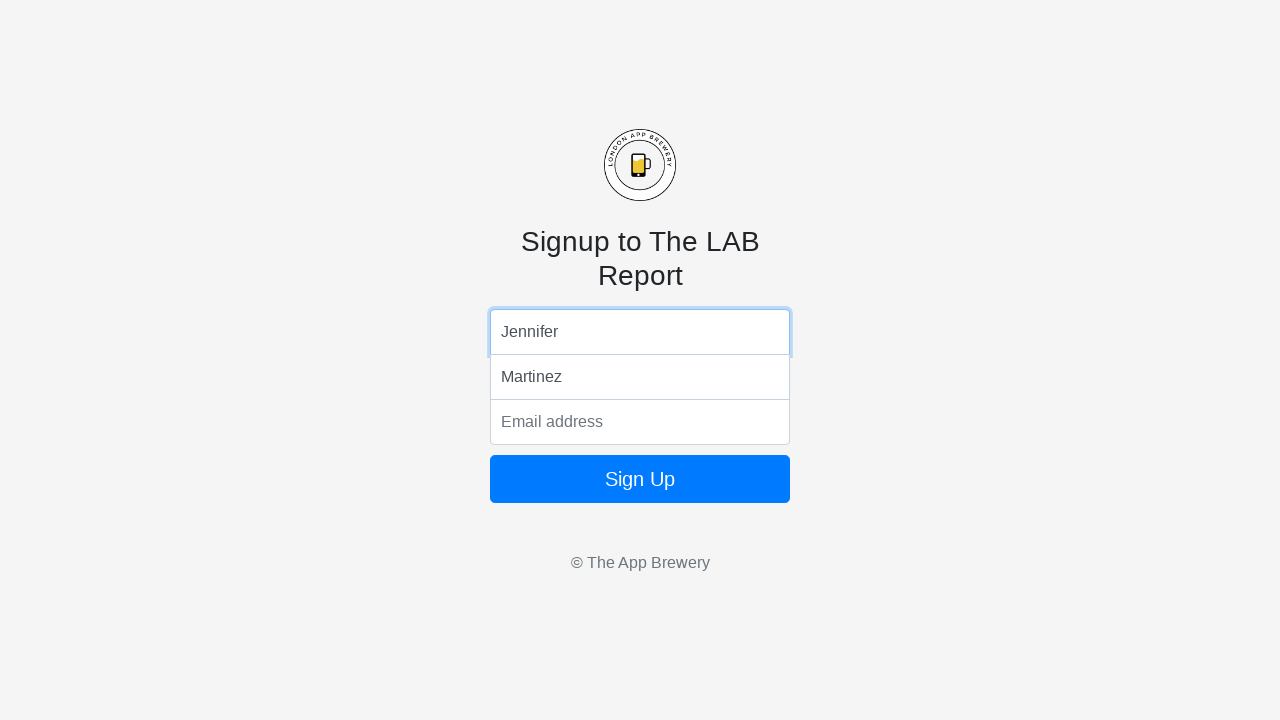

Filled email field with 'jennifer.martinez@example.com' on input[name='email']
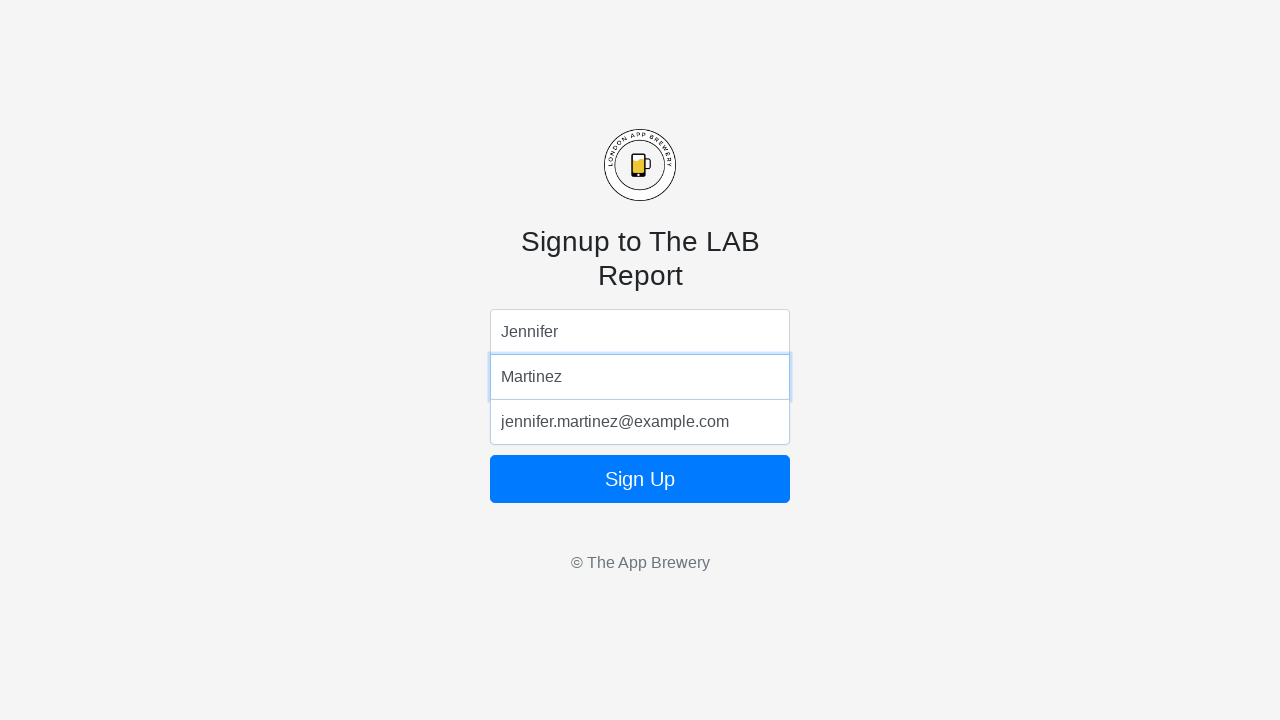

Clicked submit button to submit the form at (640, 479) on button
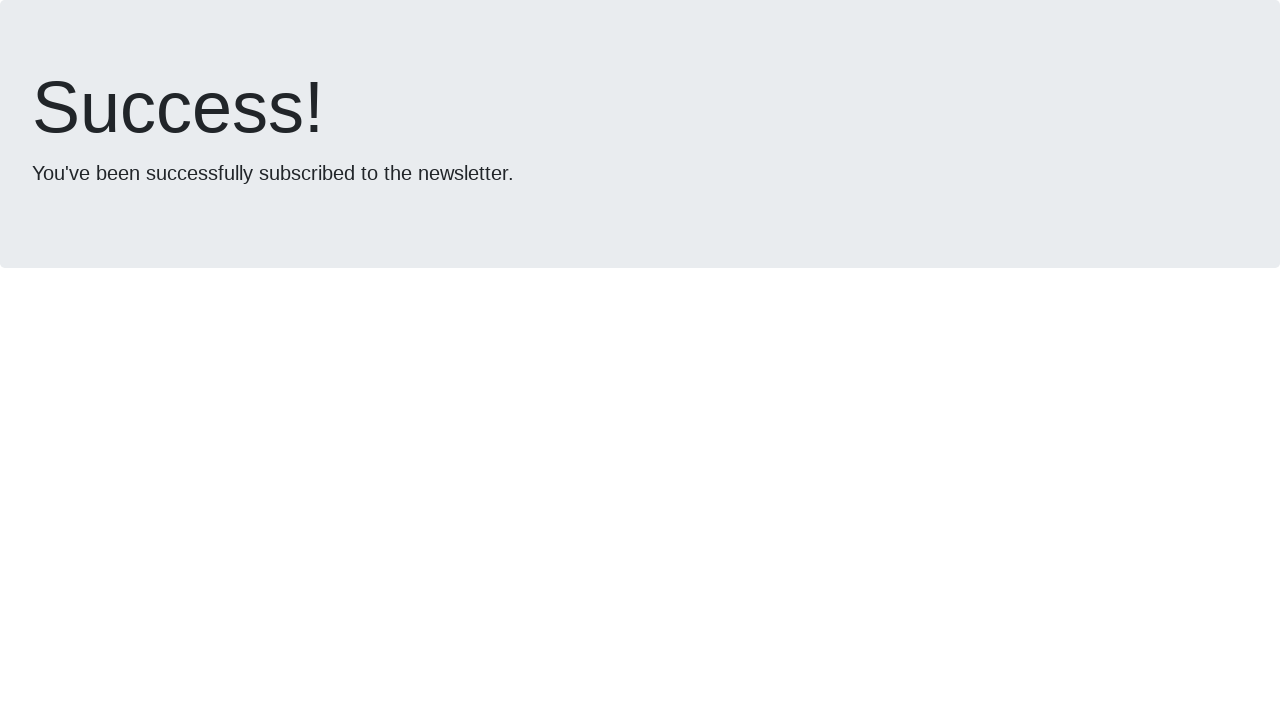

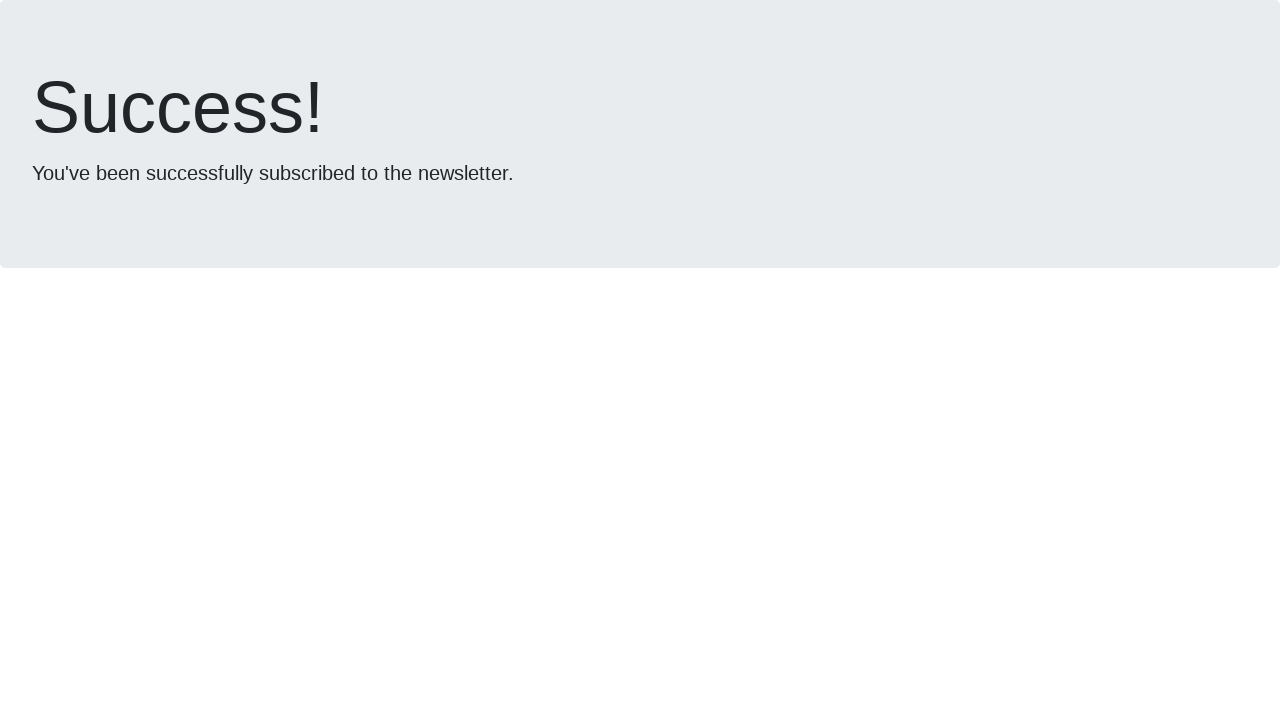